Tests scroll functionality by scrolling down to a "CYDEO" link at the bottom of the page using moveToElement, then scrolling back up using PAGE_UP keys.

Starting URL: https://practice.cydeo.com/

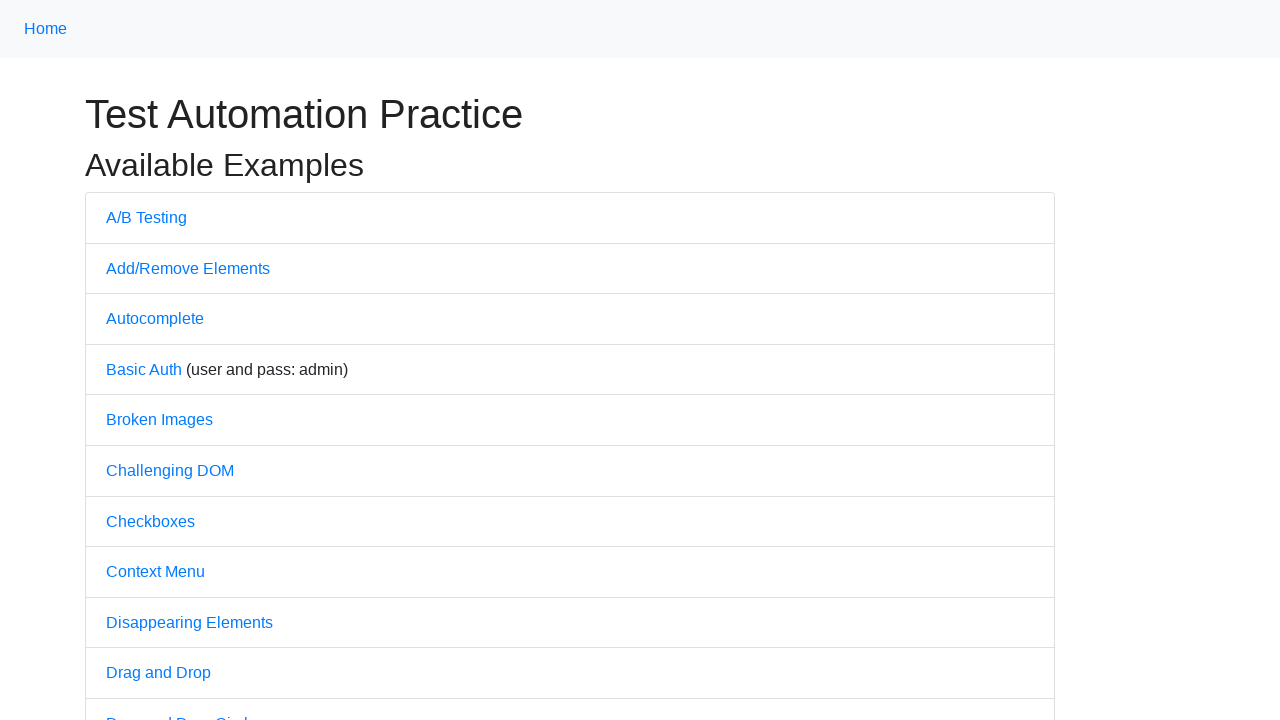

Located the CYDEO link element at the bottom of the page
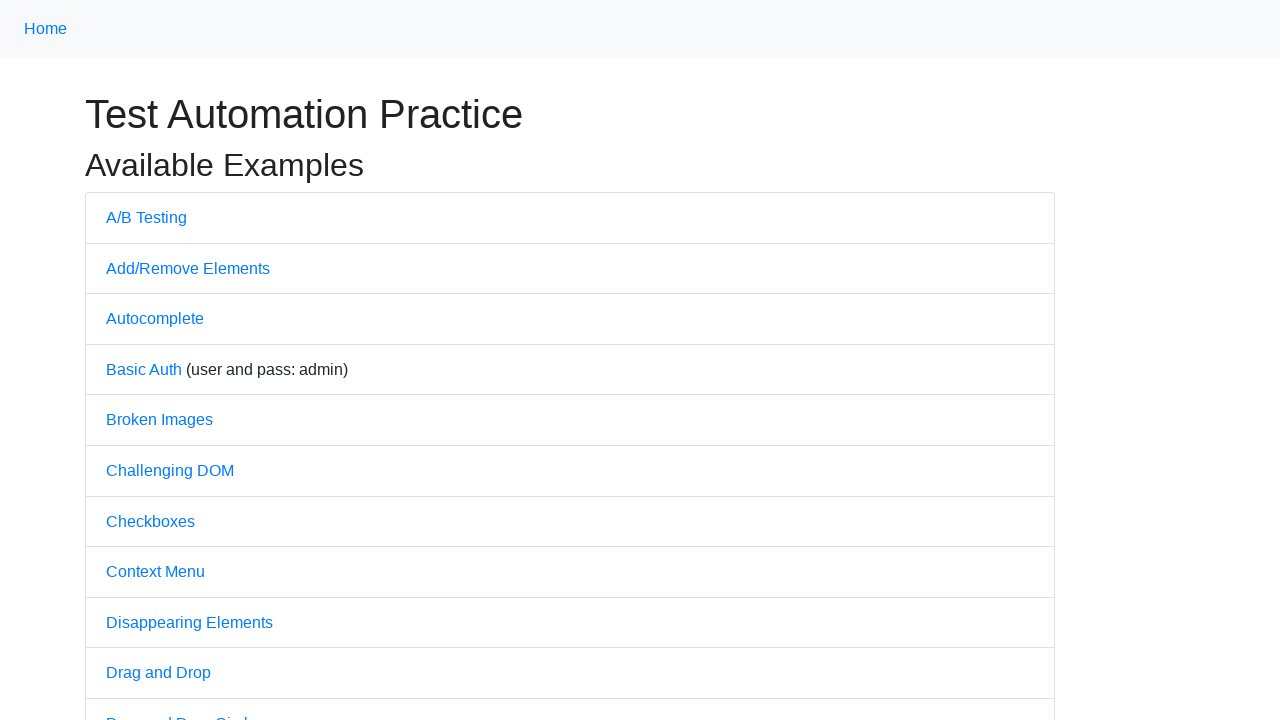

Scrolled down to make the CYDEO link visible in viewport
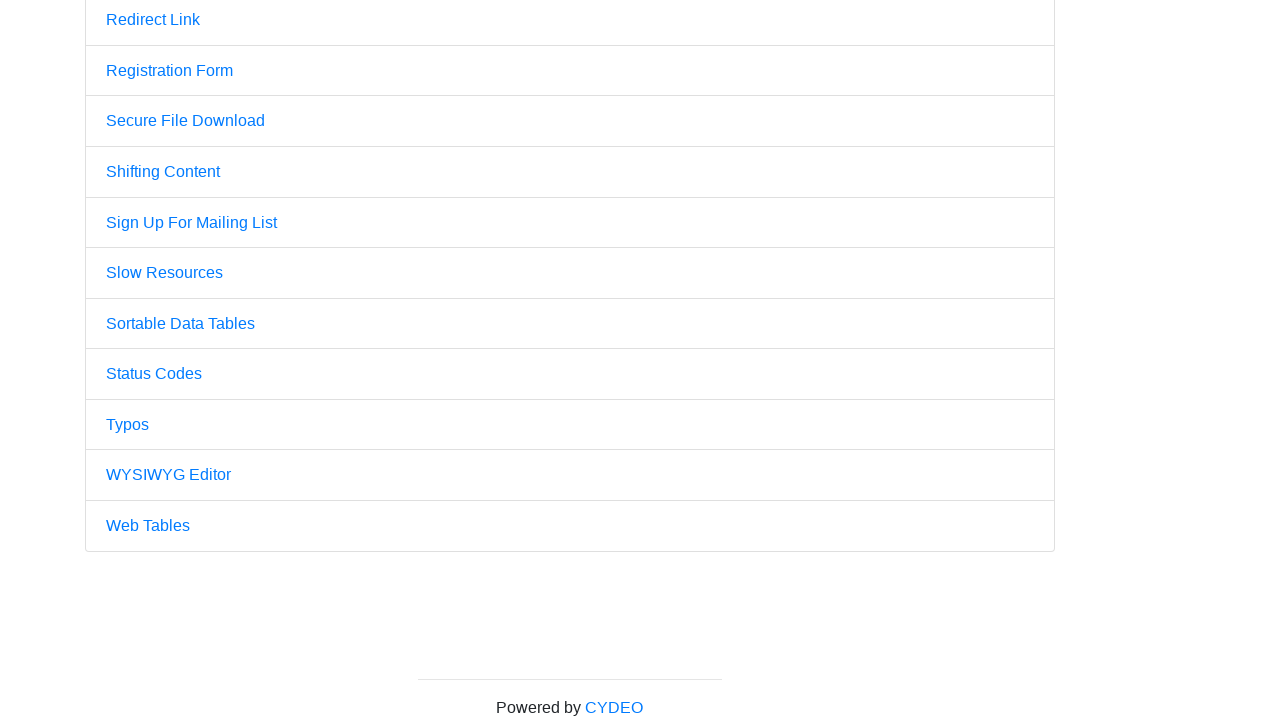

Pressed PAGE_UP key to scroll up
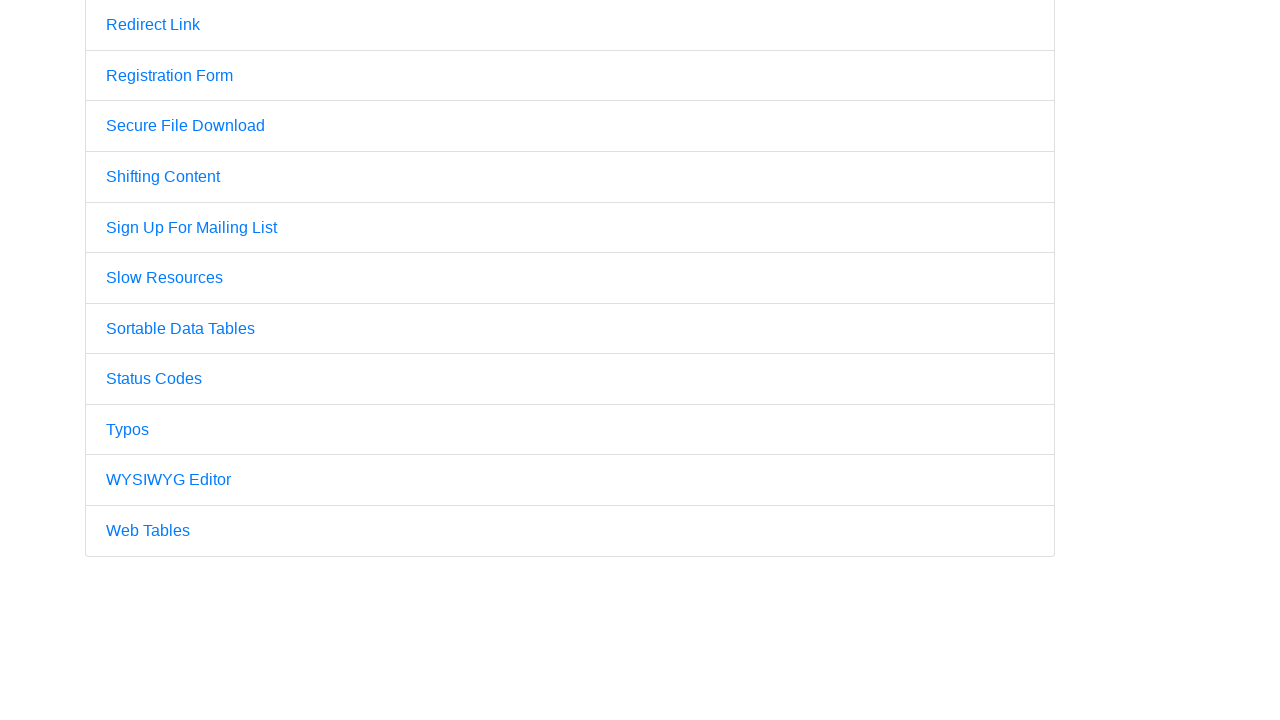

Pressed PAGE_UP key again to scroll up further
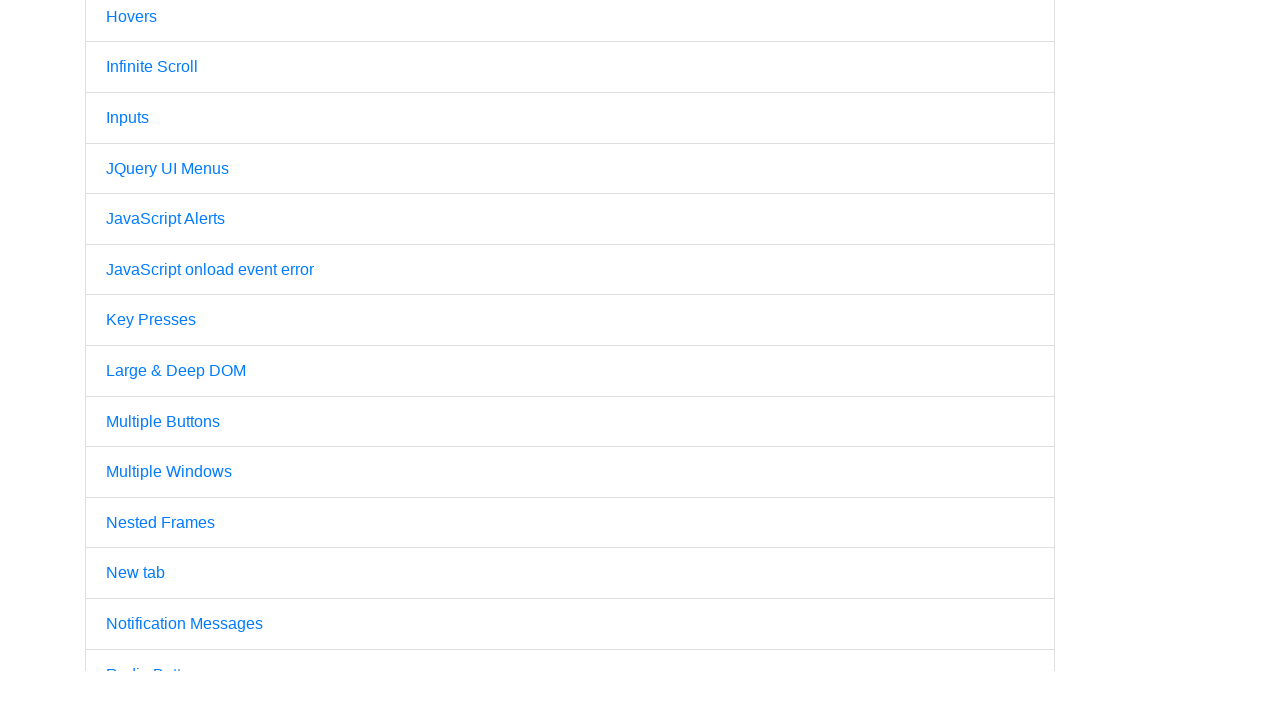

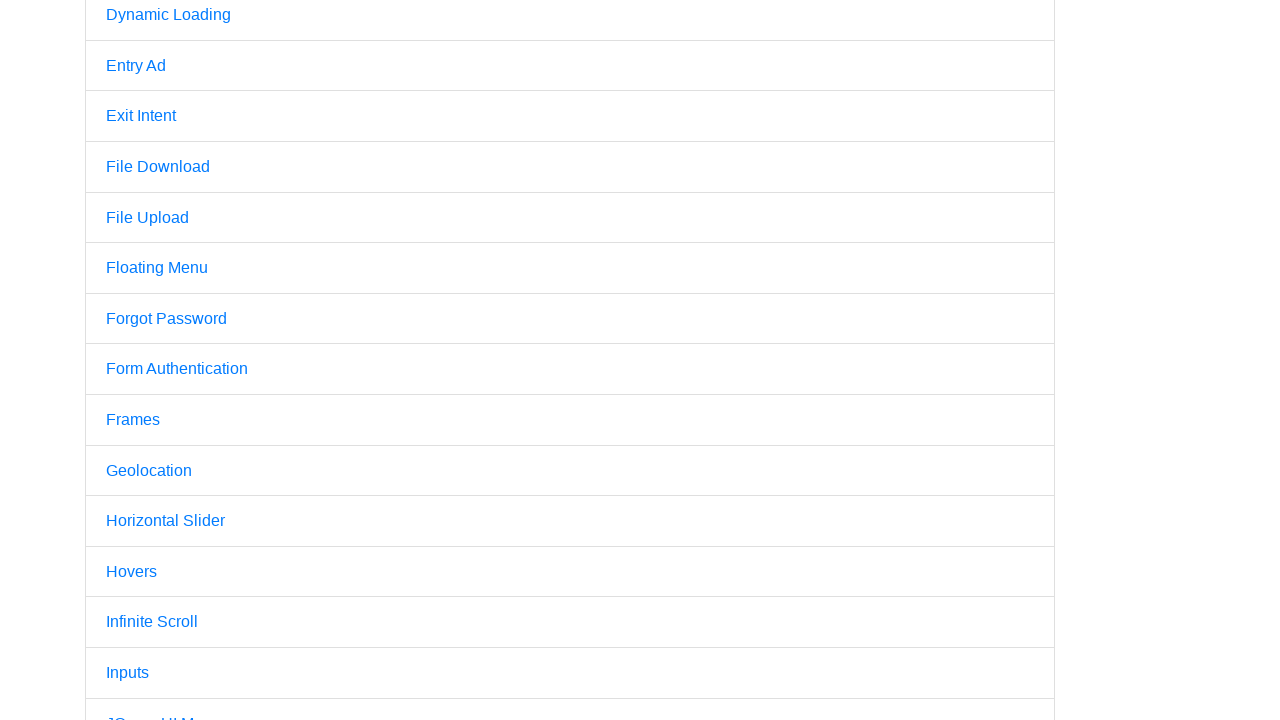